Navigates to Gmail and clicks on the support link to open a new page

Starting URL: https://gmail.com/

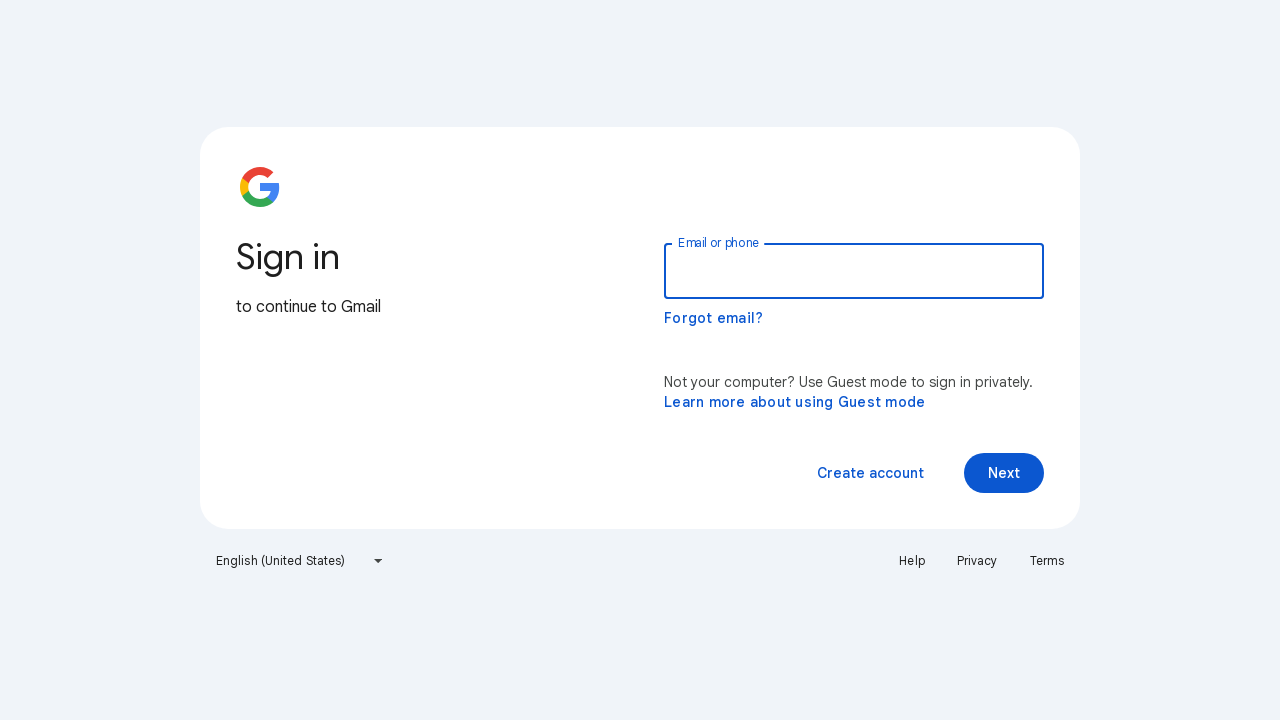

Clicked on the Google support link at (912, 561) on xpath=//a[contains(@href, 'https://support.google.com/accounts')]
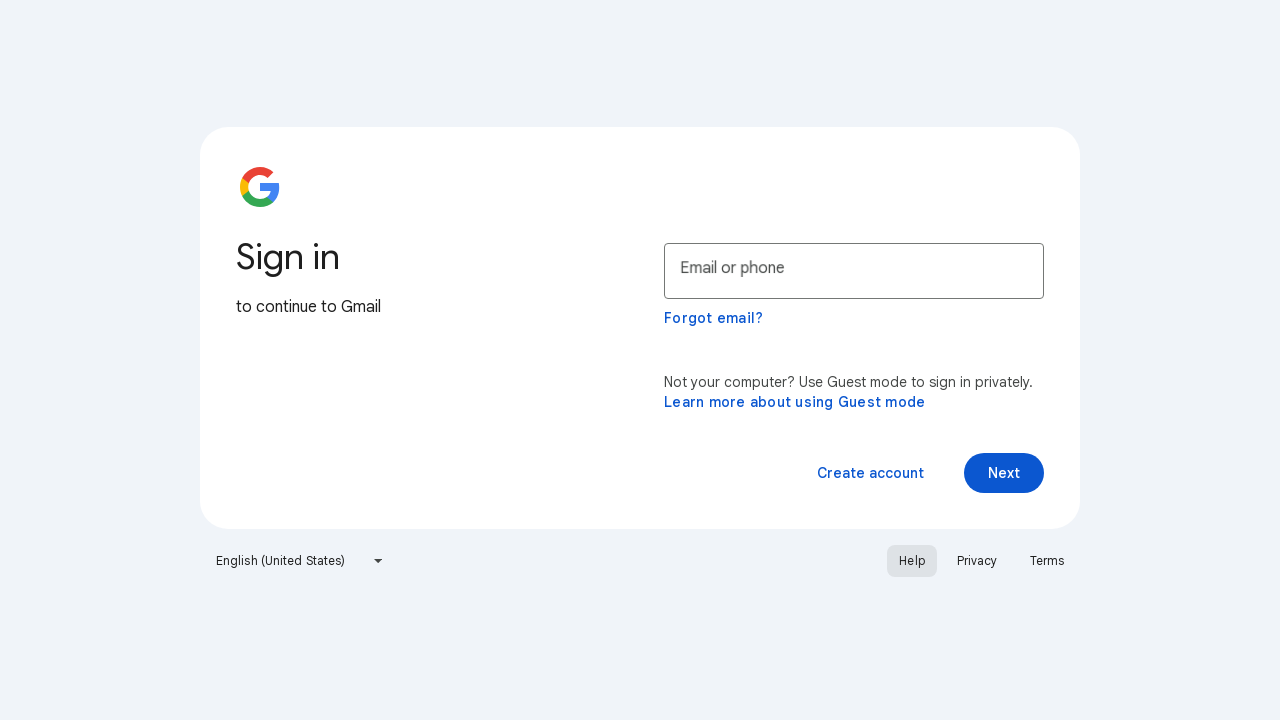

Waited 5 seconds for support page to load
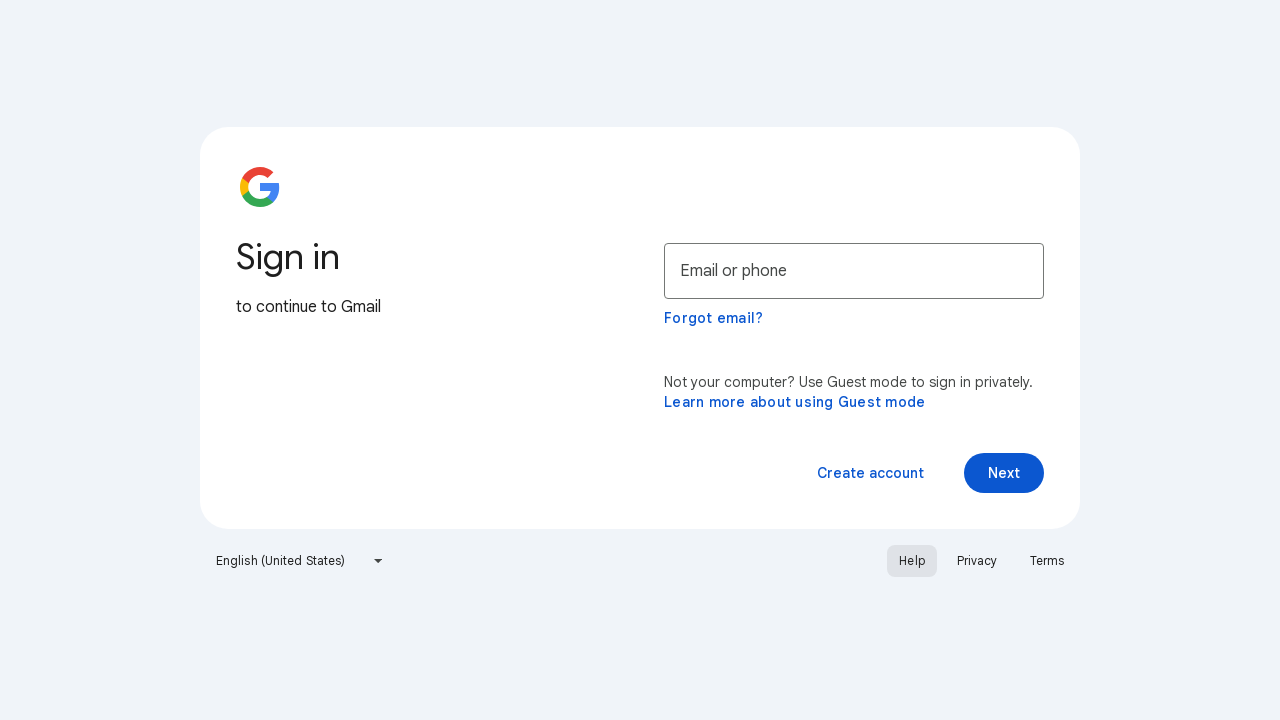

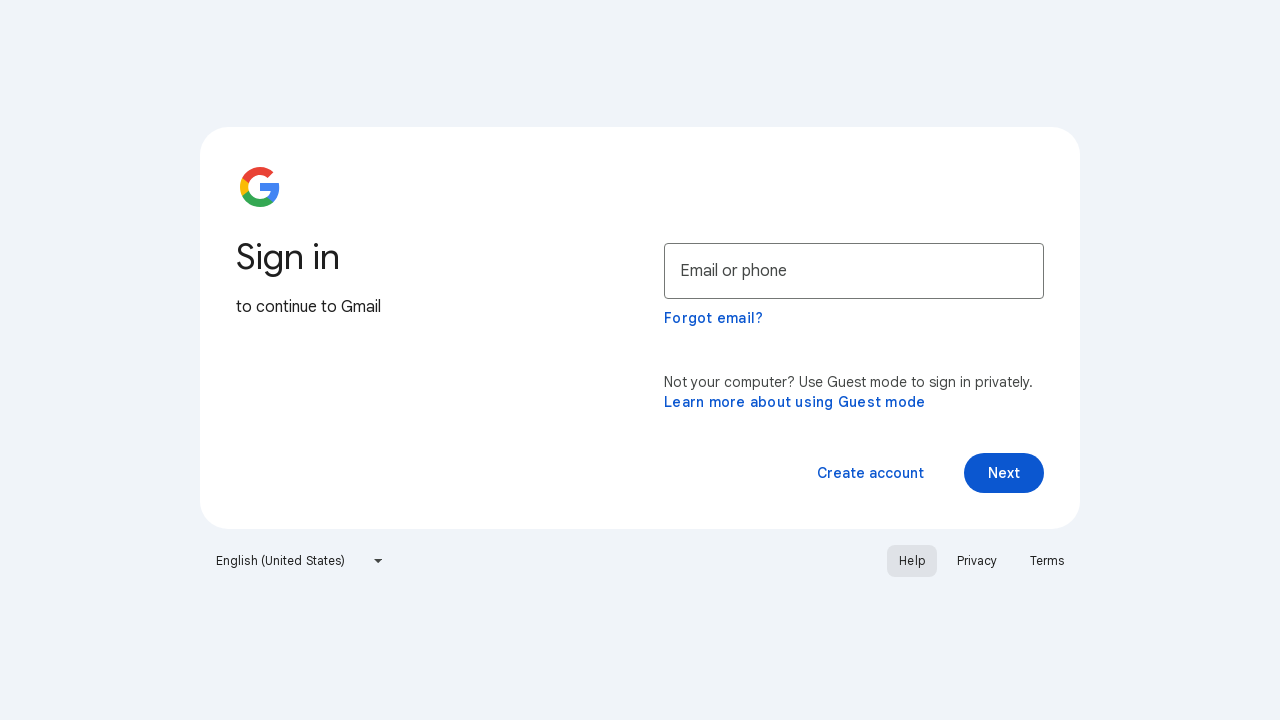